Retrieves a value from an image attribute, performs a mathematical calculation, and submits a form with the result along with checkbox and radio button selections

Starting URL: http://suninjuly.github.io/get_attribute.html

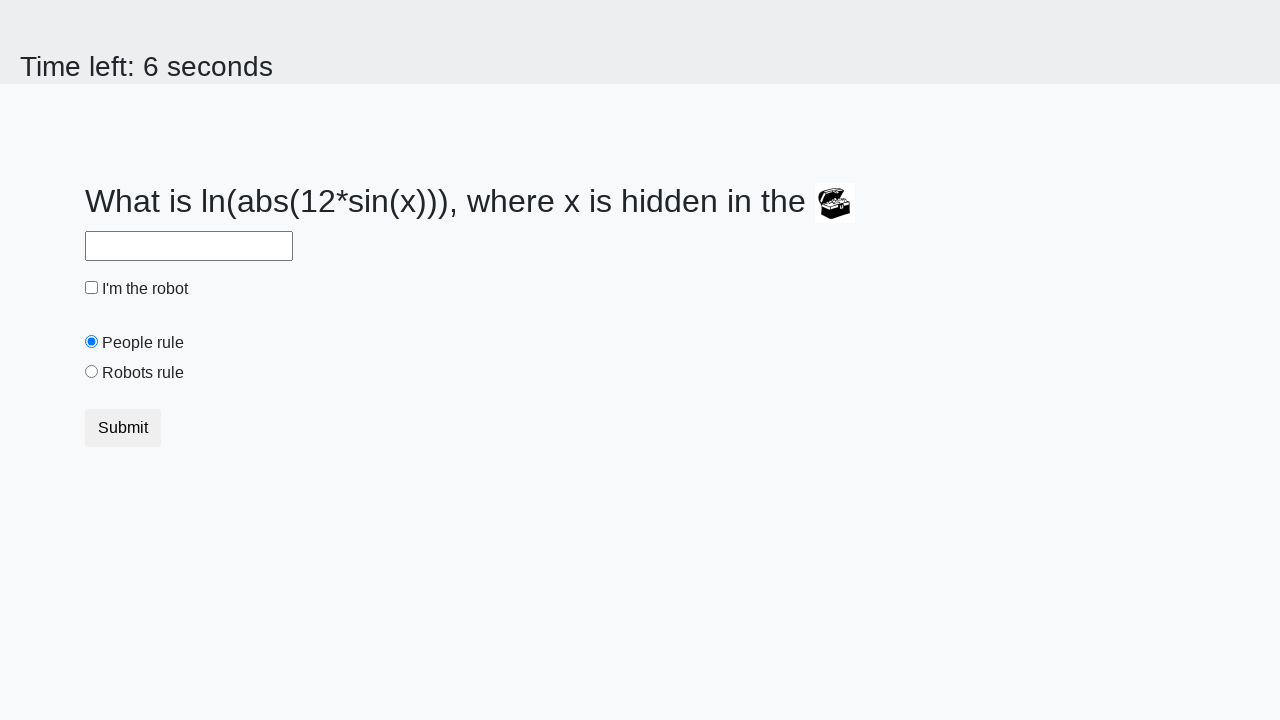

Located the image element
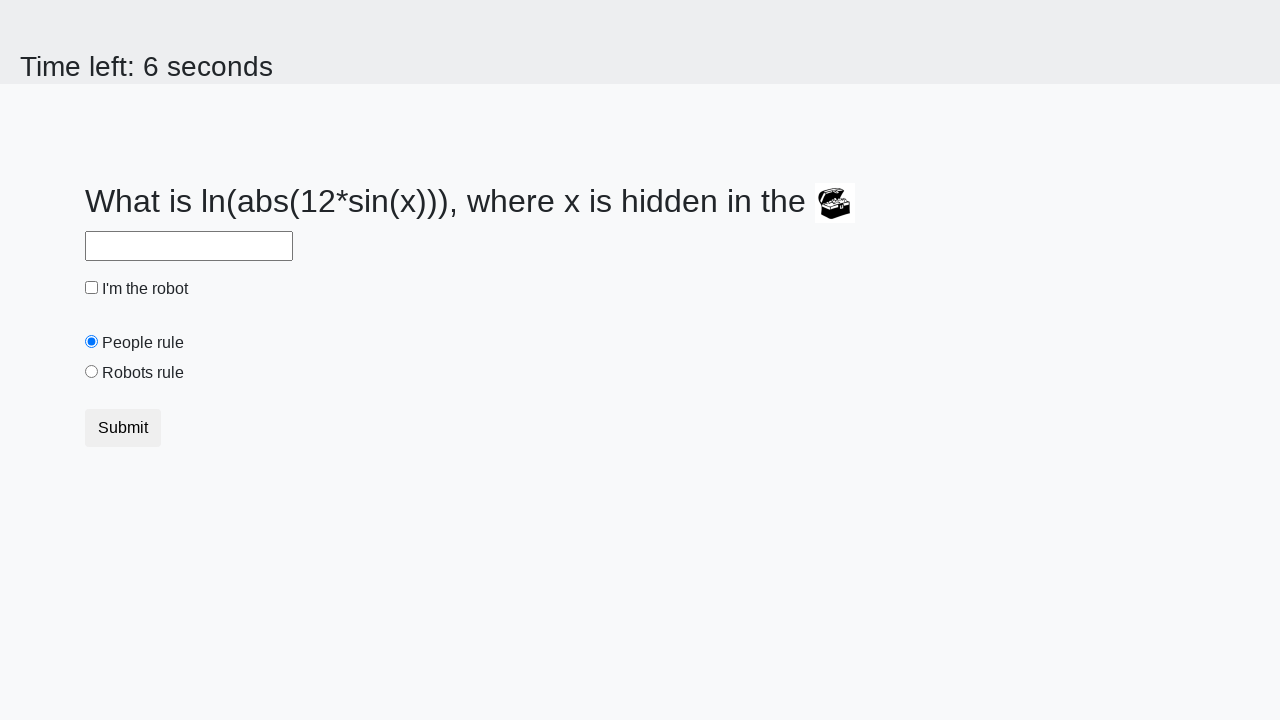

Retrieved 'valuex' attribute from image
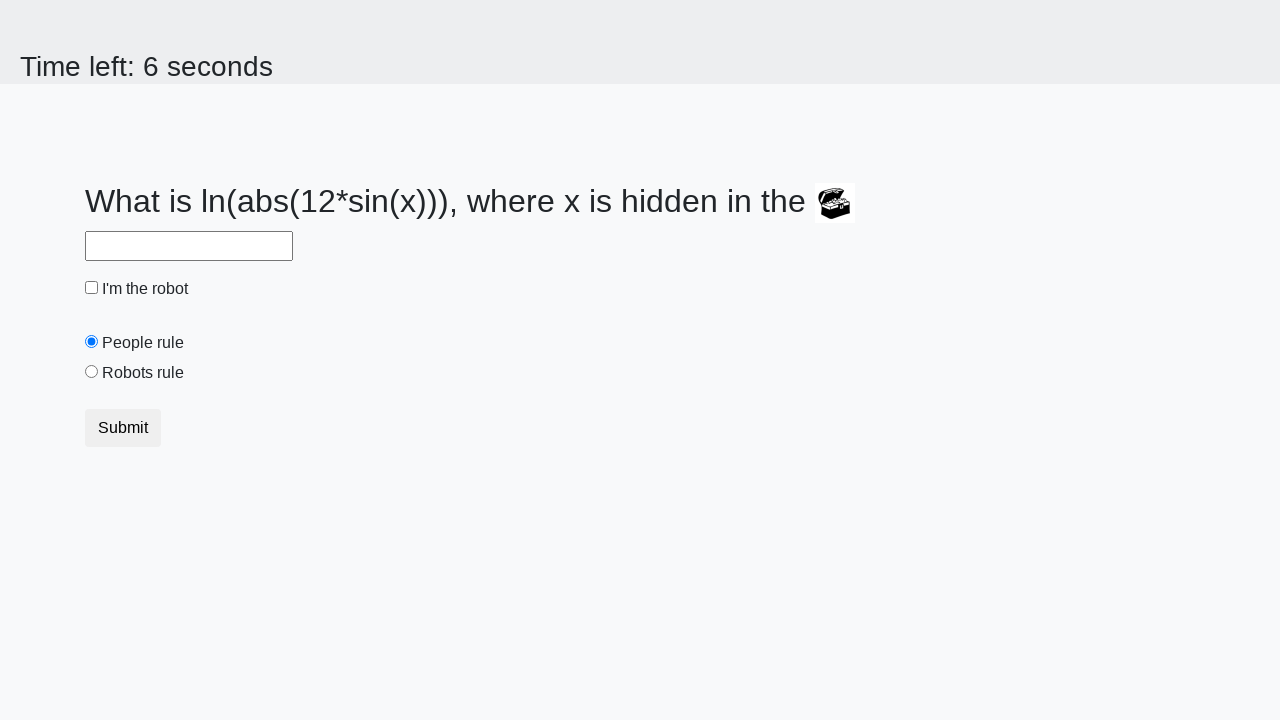

Calculated mathematical result: -0.8587411520797171
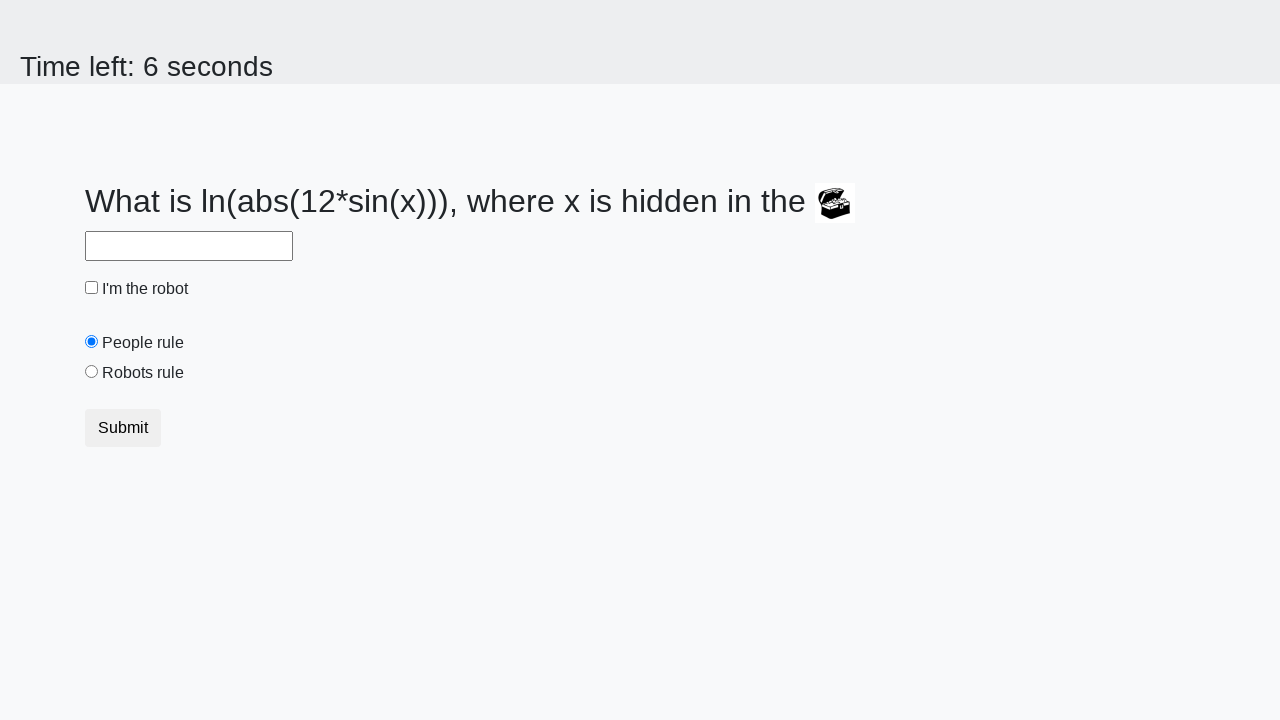

Filled answer field with calculated result on //input[@id='answer']
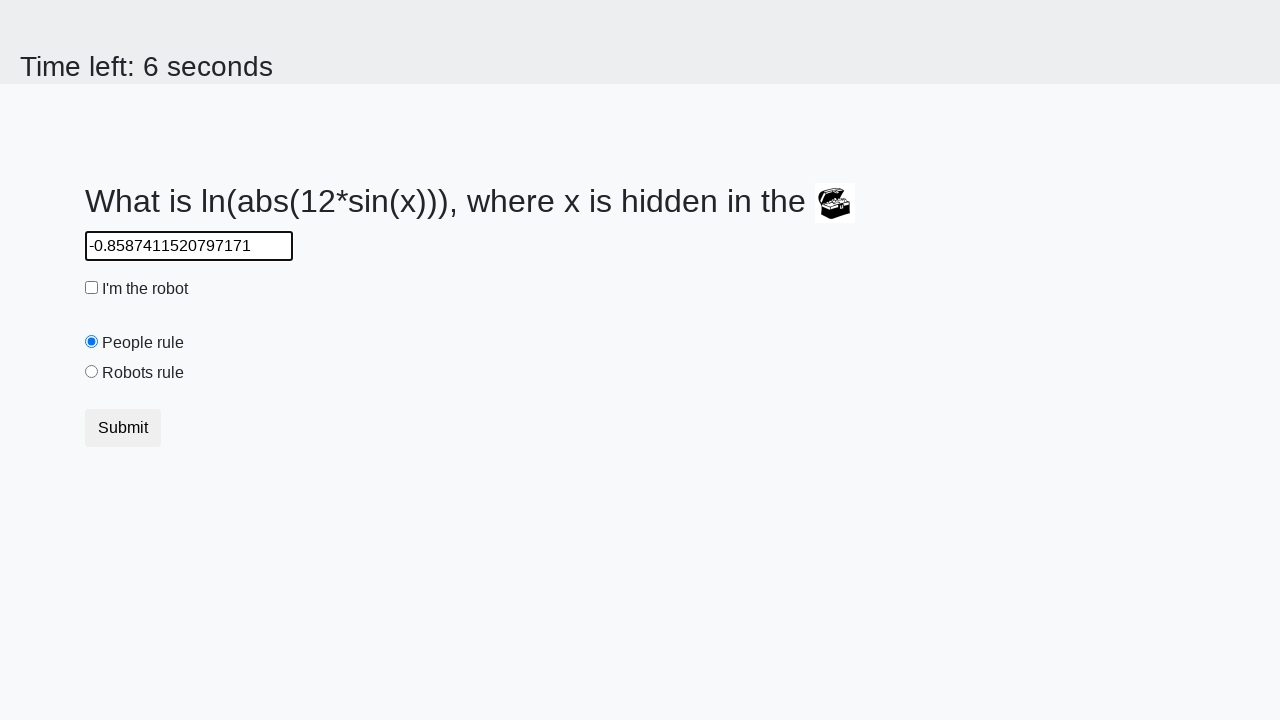

Clicked robot checkbox at (92, 288) on xpath=//input[@id='robotCheckbox']
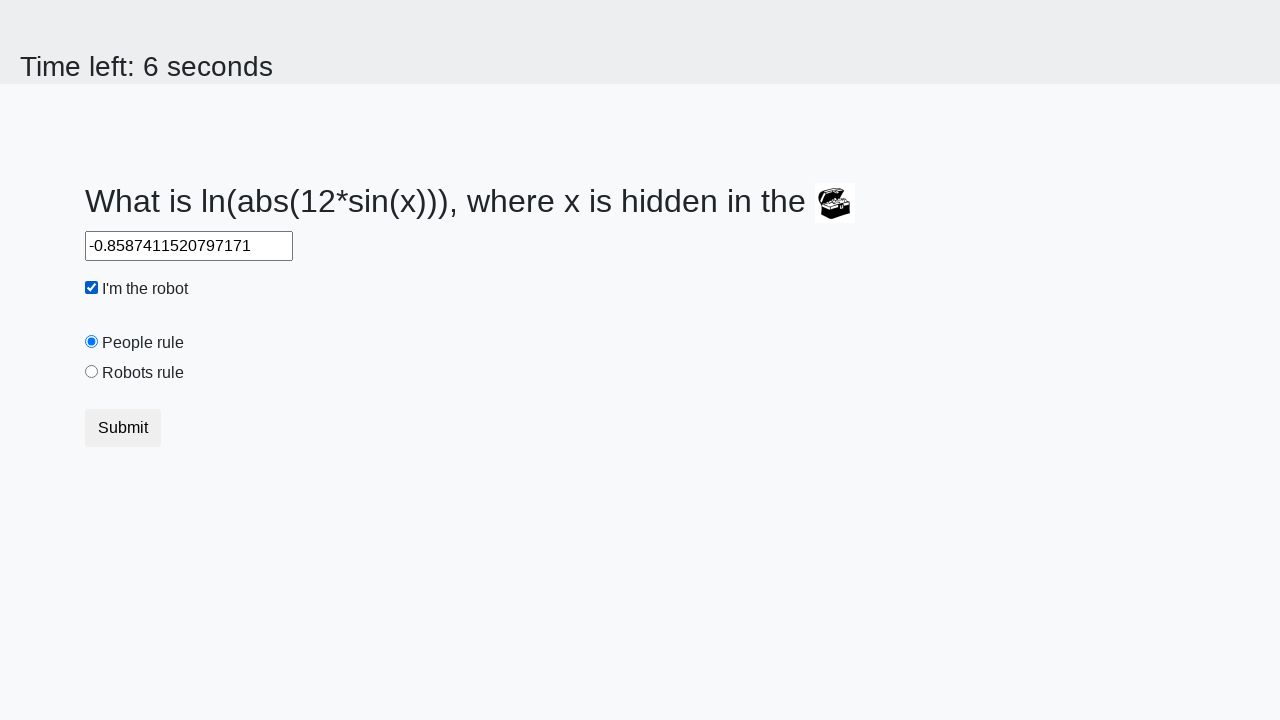

Selected 'robots rule' radio button at (92, 372) on xpath=//input[@id='robotsRule']
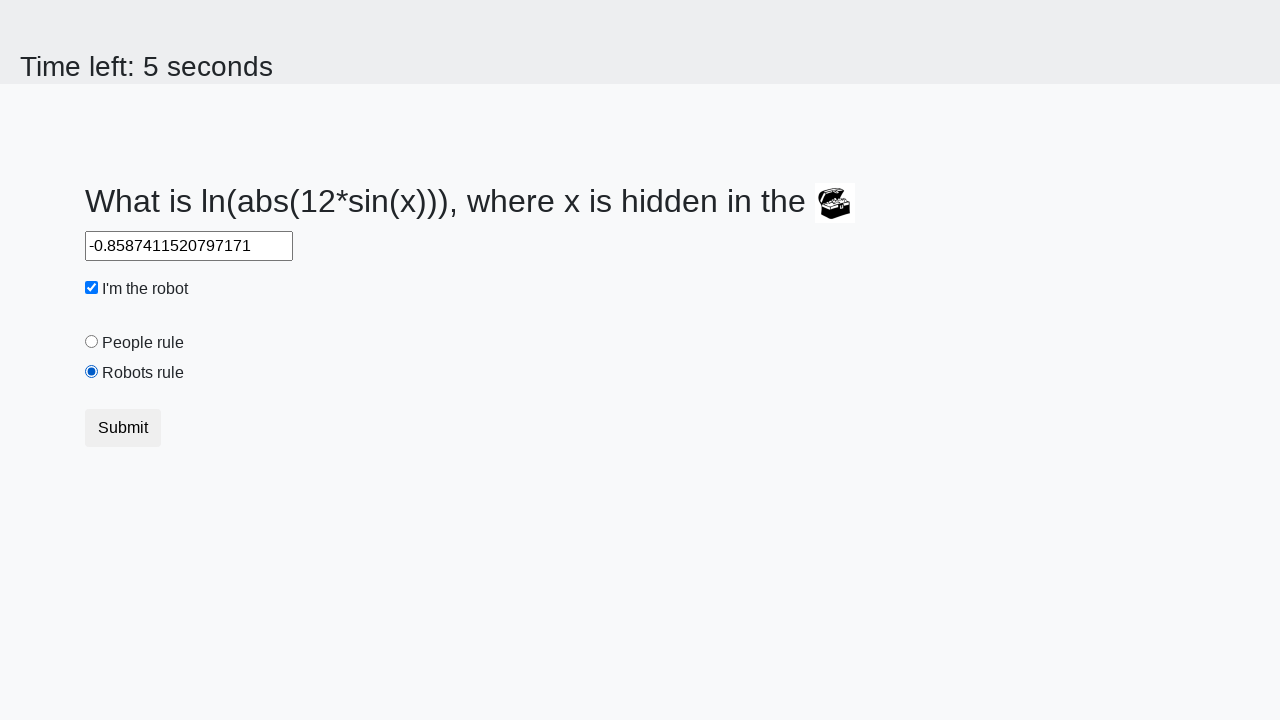

Clicked submit button to complete form at (123, 428) on xpath=//button
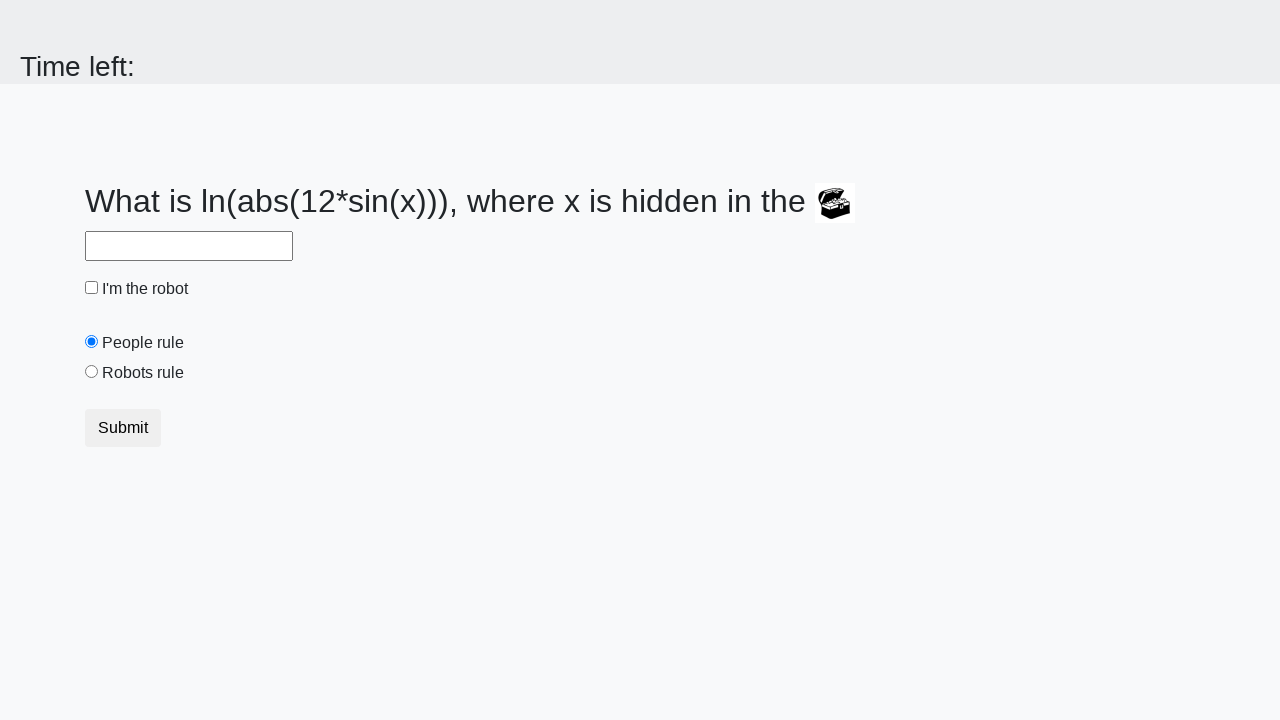

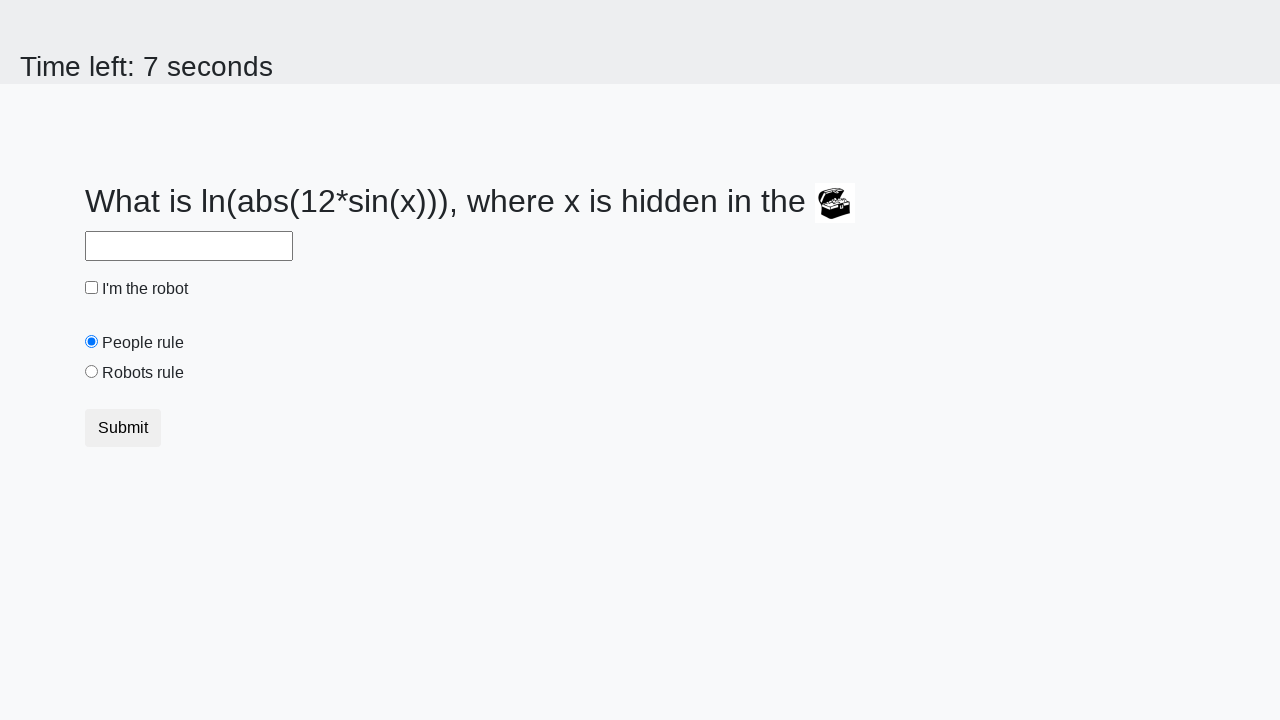